Tests jQuery UI drag and drop functionality by switching to an iframe and dragging an element from source to target

Starting URL: https://jqueryui.com/droppable/

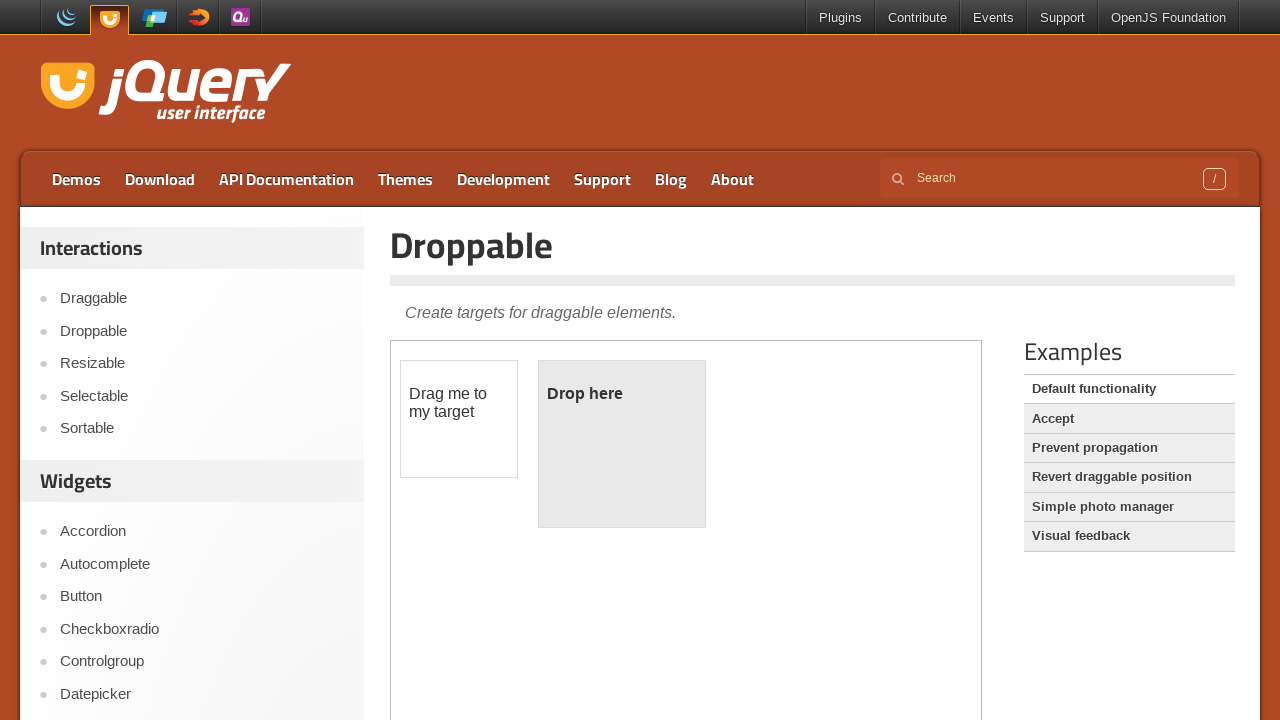

Located the demo iframe
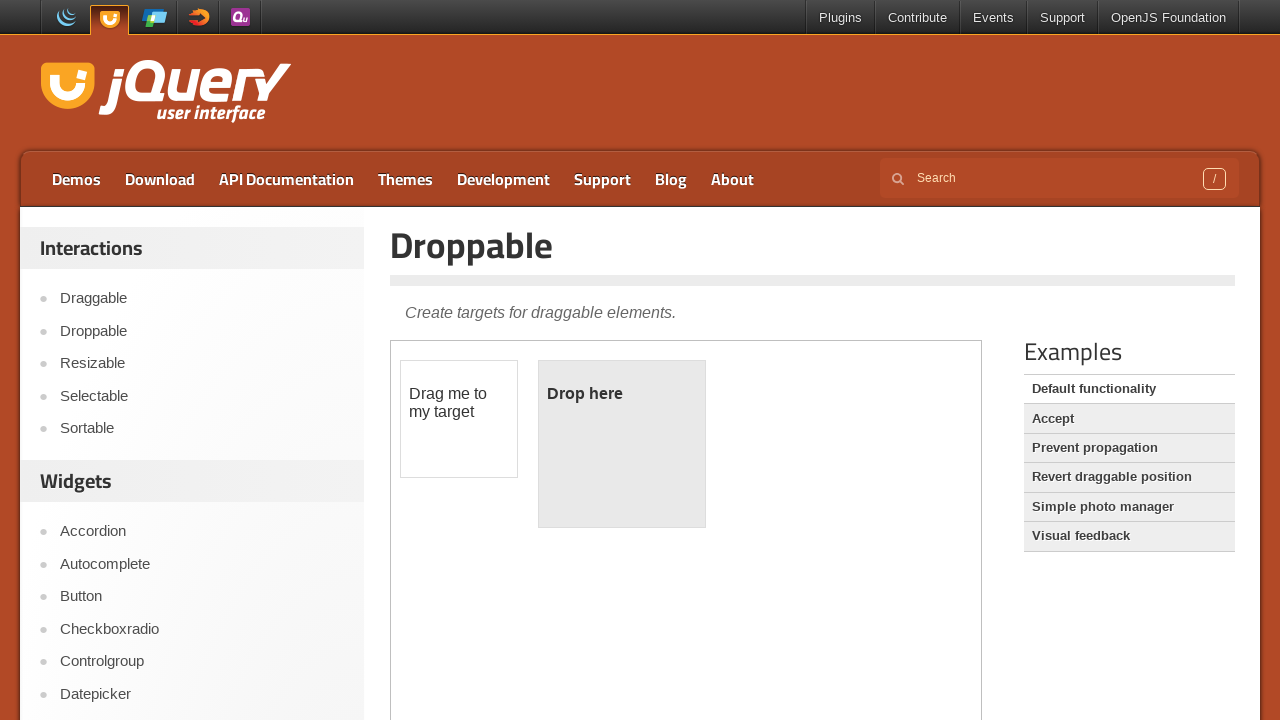

Located draggable source element within iframe
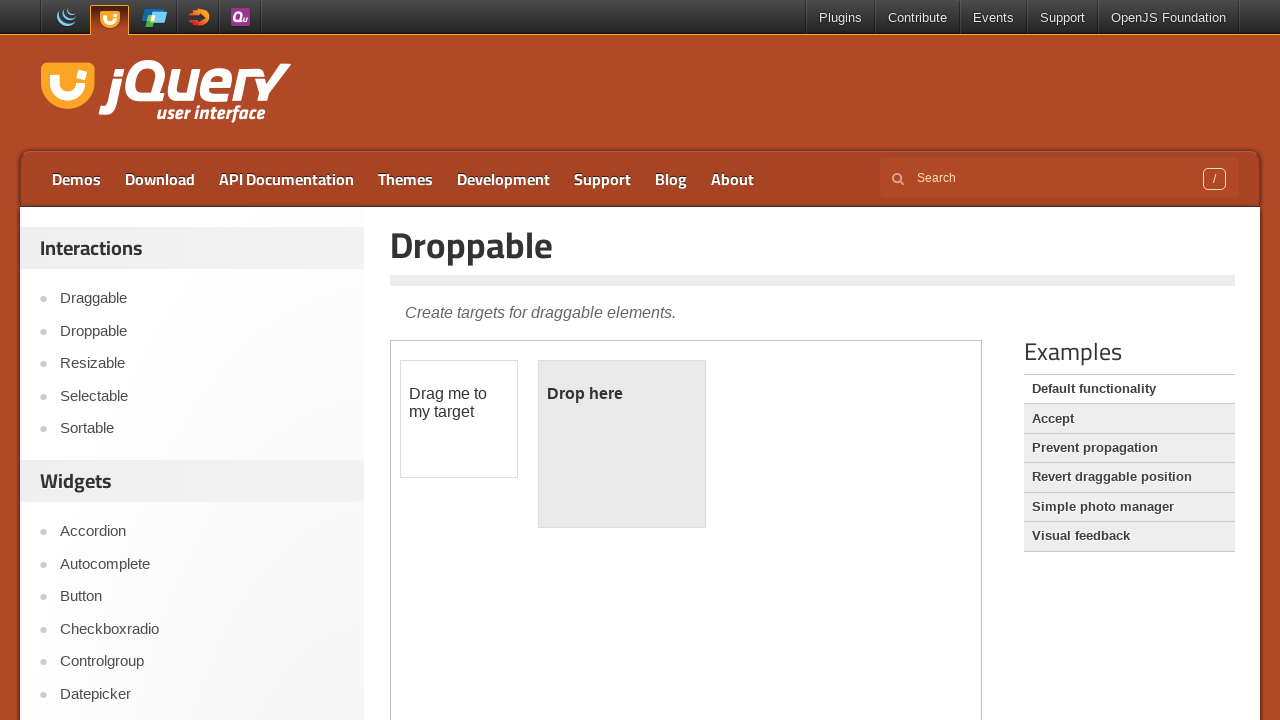

Located droppable target element within iframe
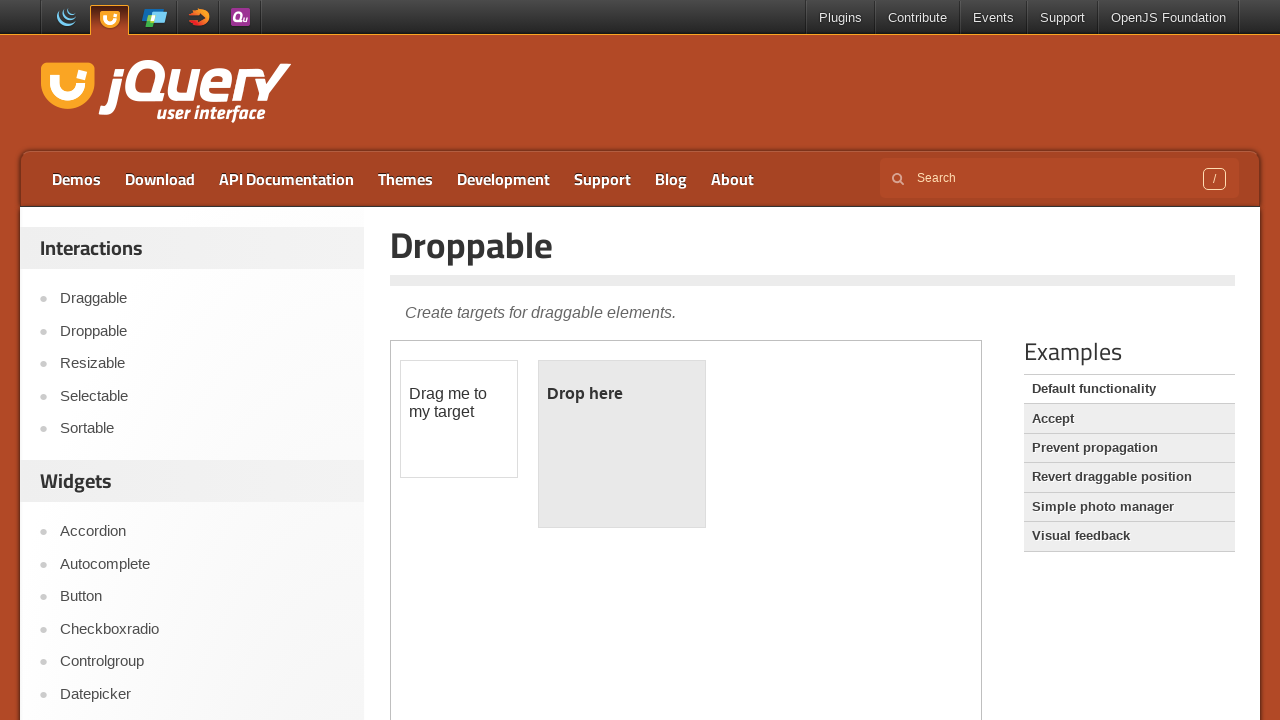

Dragged source element to target element at (622, 444)
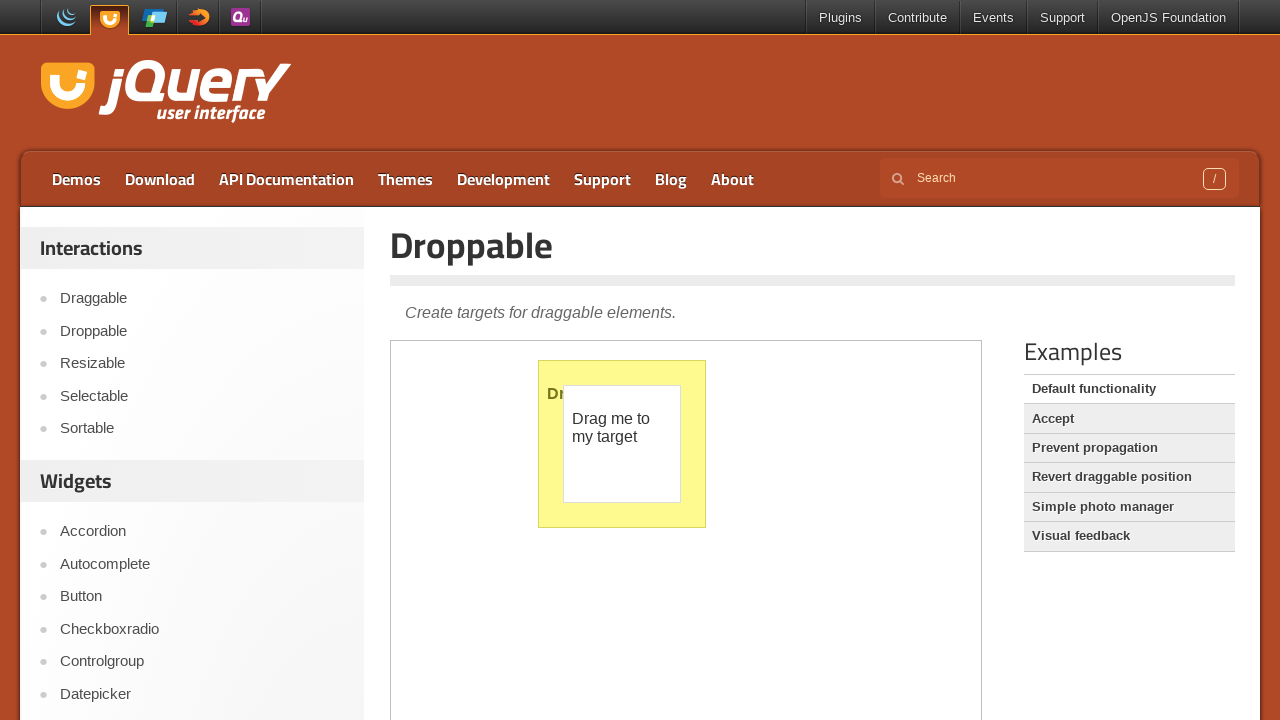

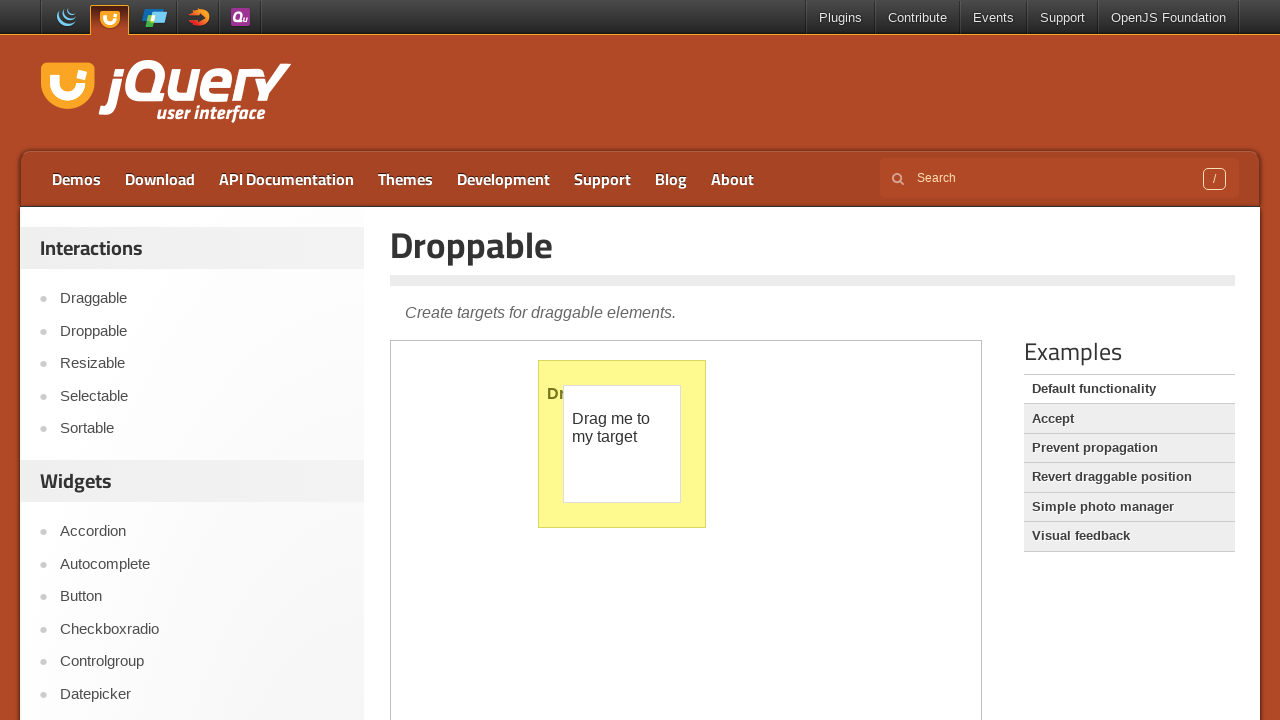